Tests that the Clear completed button displays the correct text when items are completed

Starting URL: https://demo.playwright.dev/todomvc

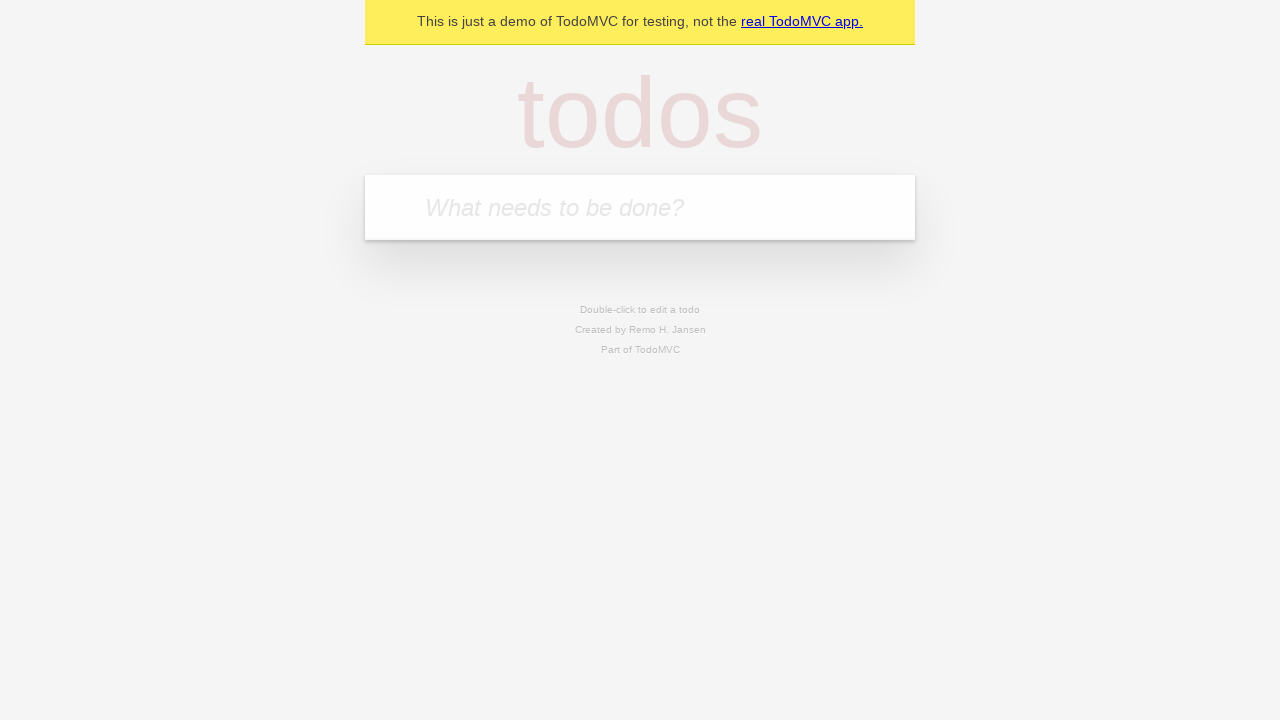

Filled todo input with 'buy some cheese' on internal:attr=[placeholder="What needs to be done?"i]
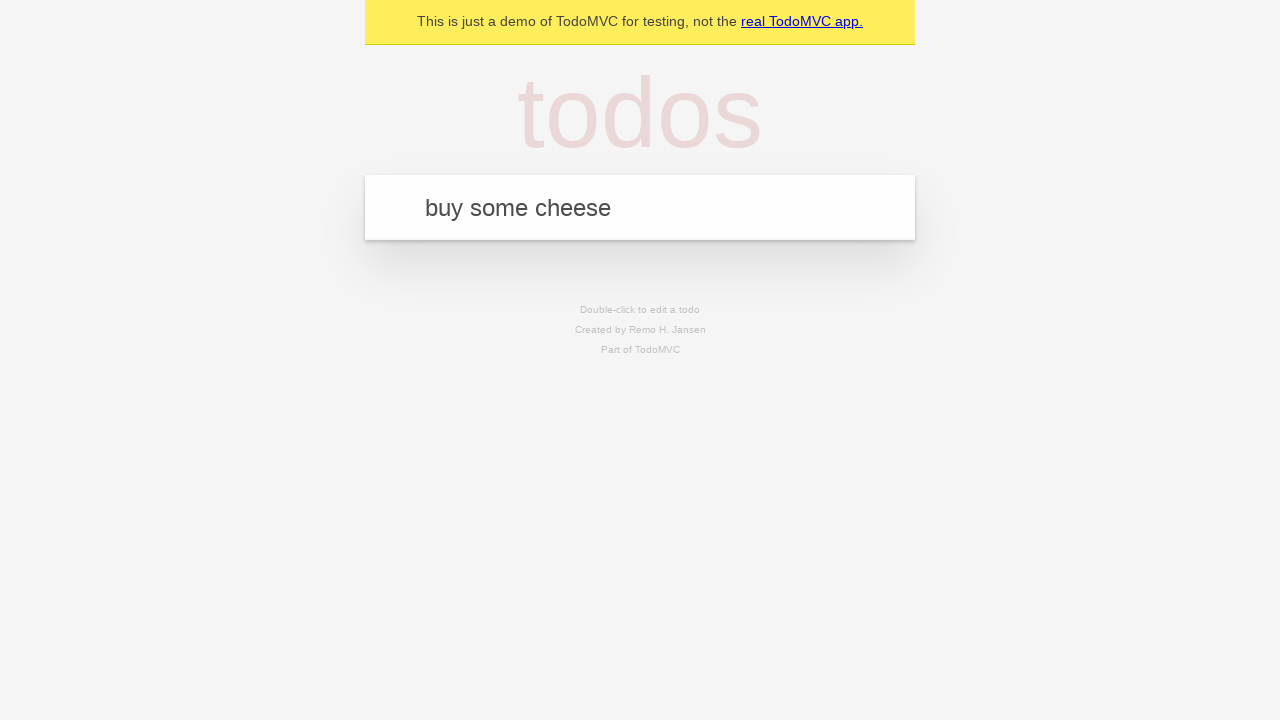

Pressed Enter to create todo 'buy some cheese' on internal:attr=[placeholder="What needs to be done?"i]
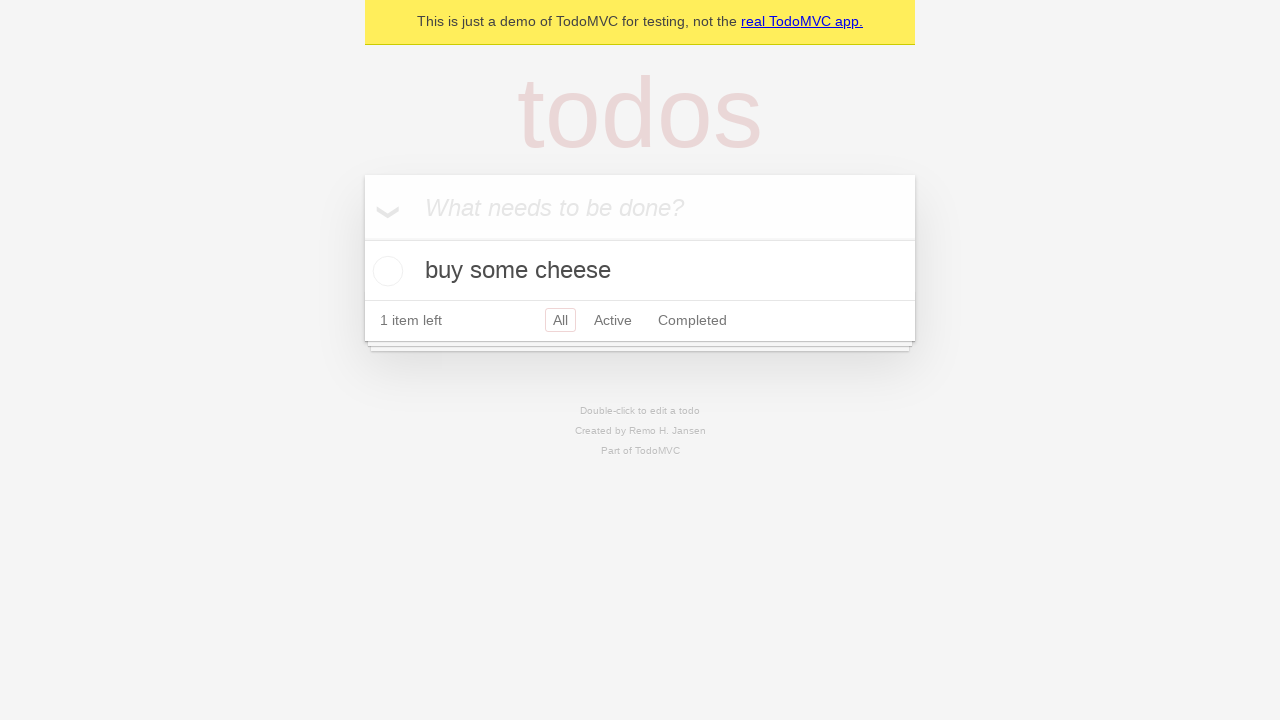

Filled todo input with 'feed the cat' on internal:attr=[placeholder="What needs to be done?"i]
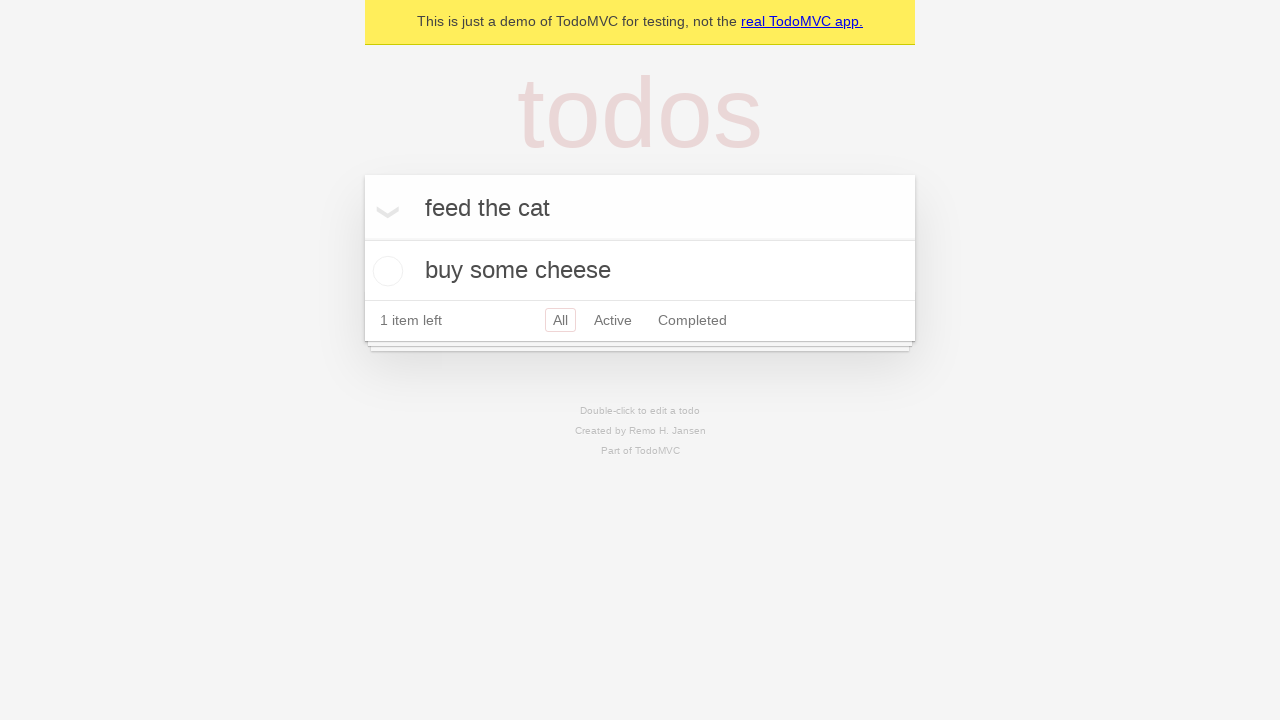

Pressed Enter to create todo 'feed the cat' on internal:attr=[placeholder="What needs to be done?"i]
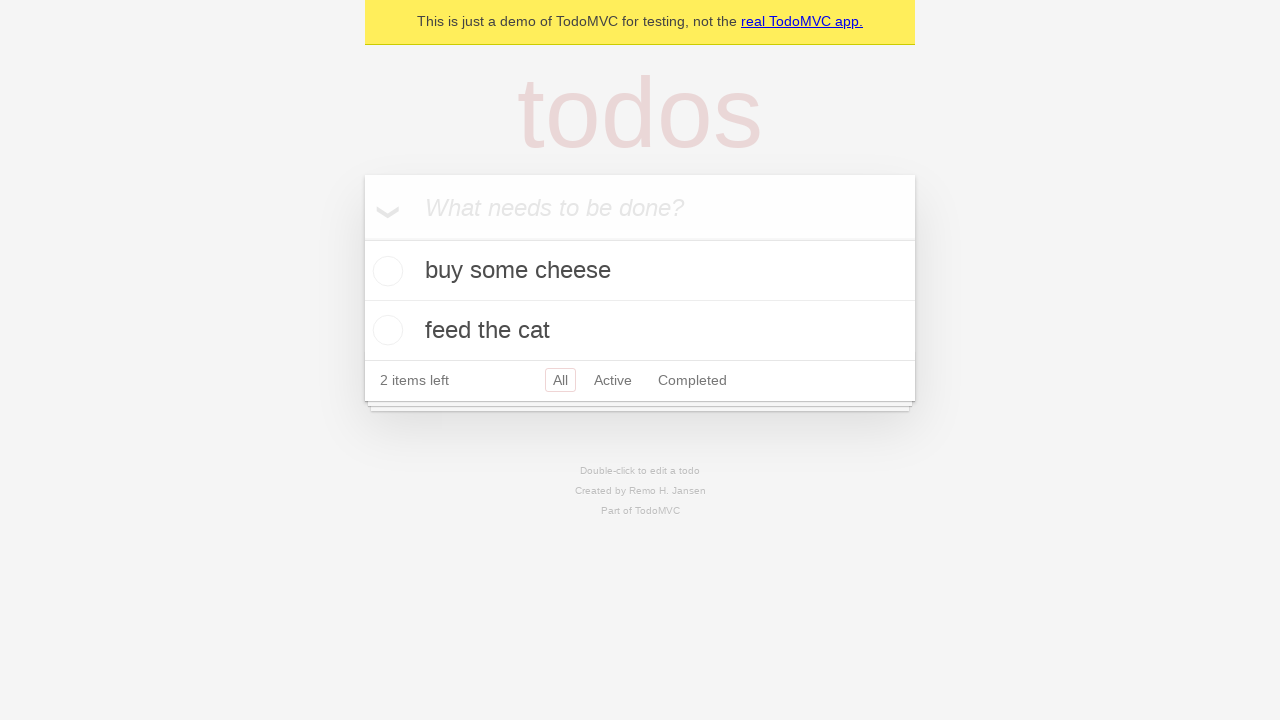

Filled todo input with 'book a doctors appointment' on internal:attr=[placeholder="What needs to be done?"i]
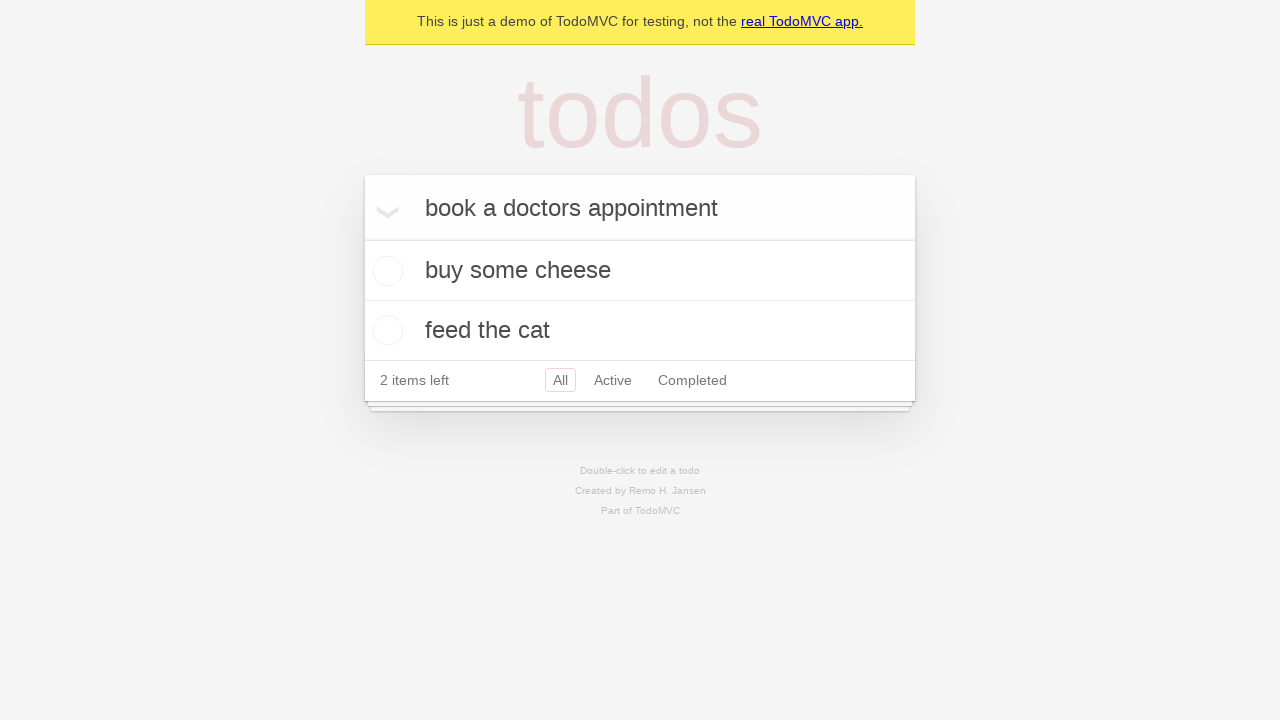

Pressed Enter to create todo 'book a doctors appointment' on internal:attr=[placeholder="What needs to be done?"i]
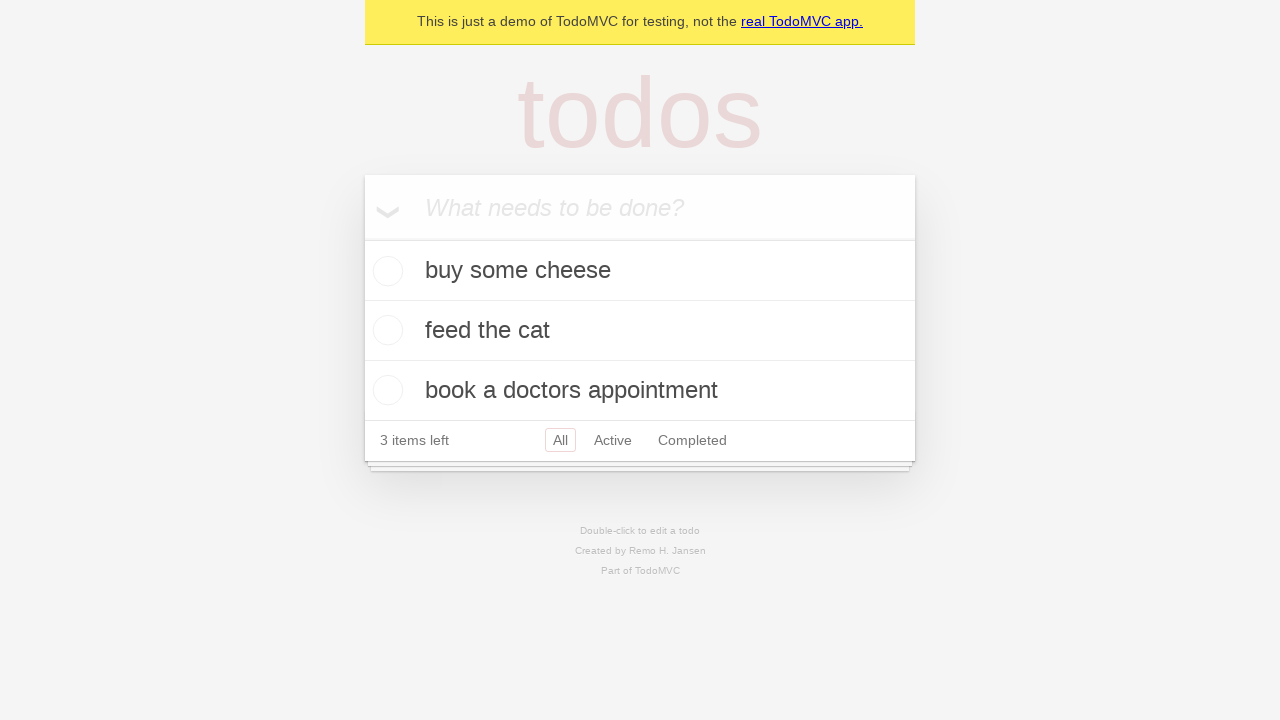

Waited for all three todos to be created
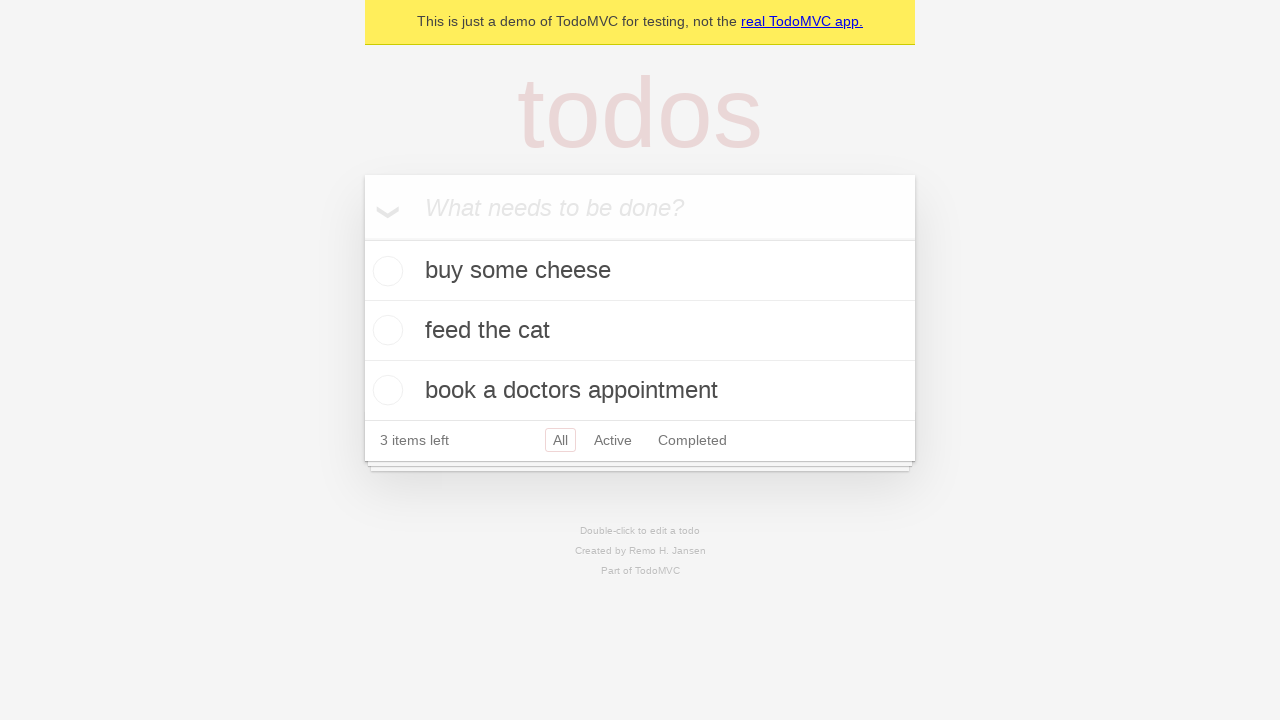

Checked the first todo as completed at (385, 271) on .todo-list li .toggle >> nth=0
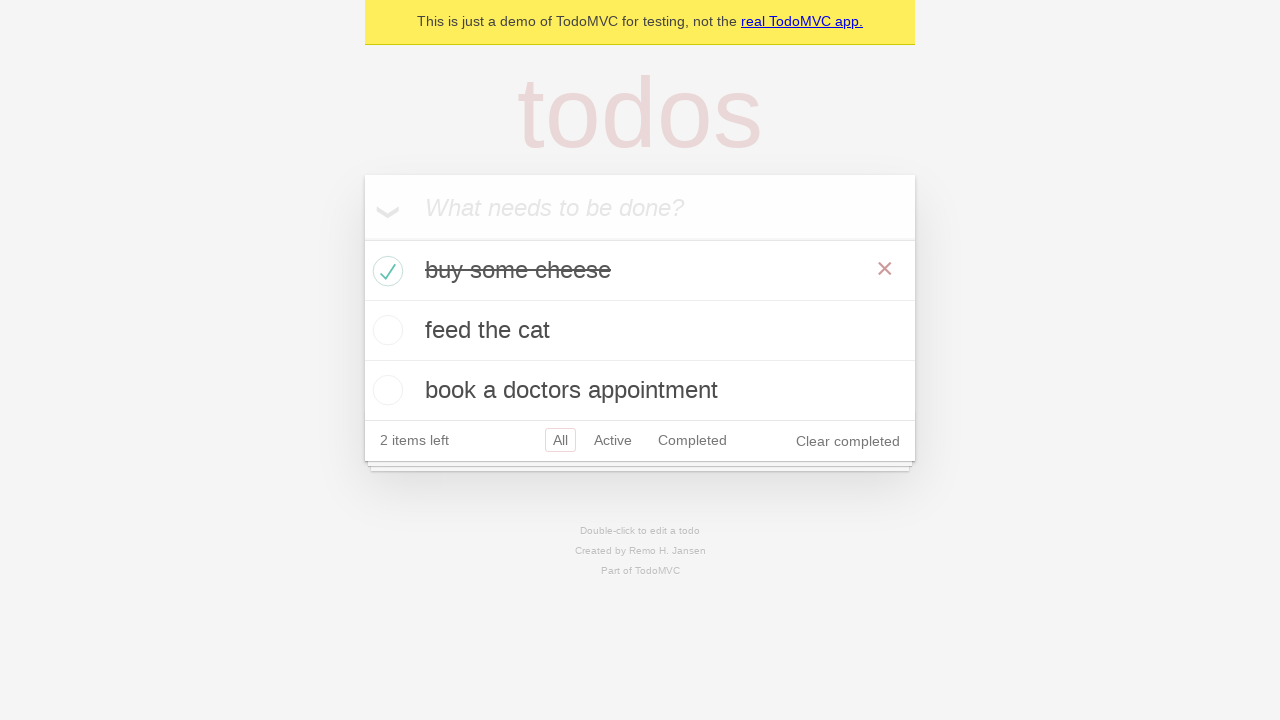

Clear completed button appeared after marking todo as completed
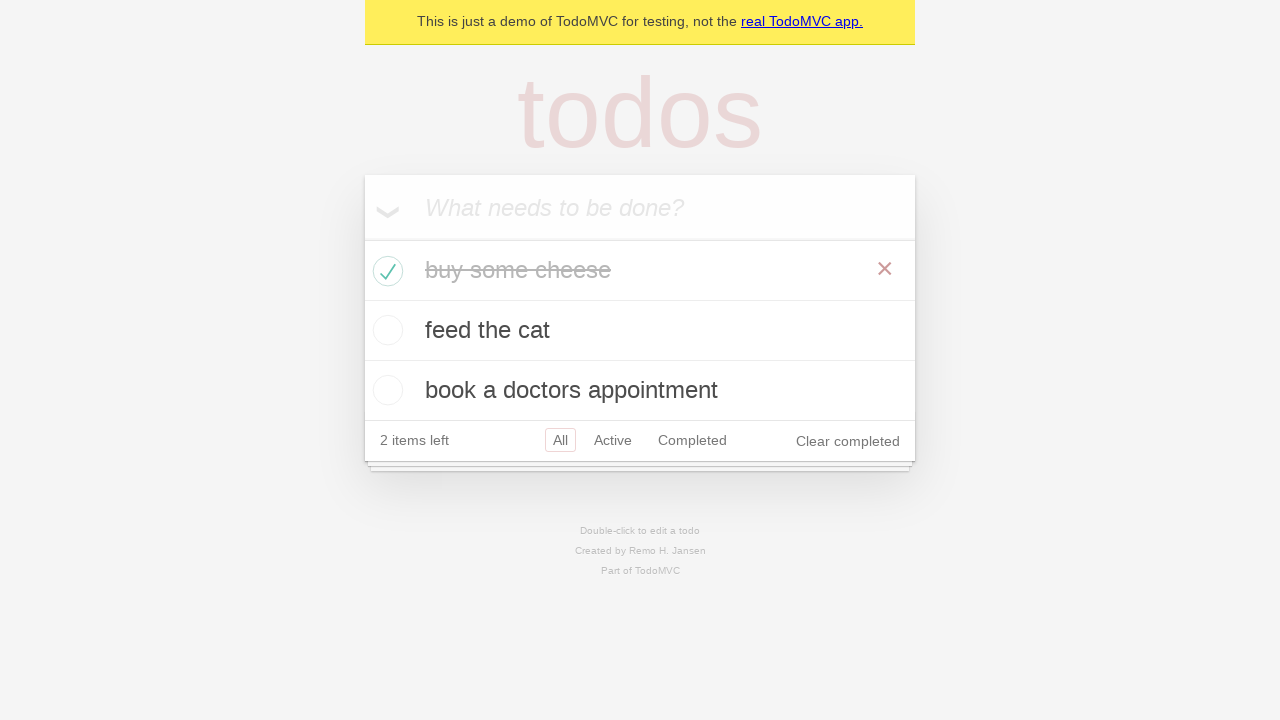

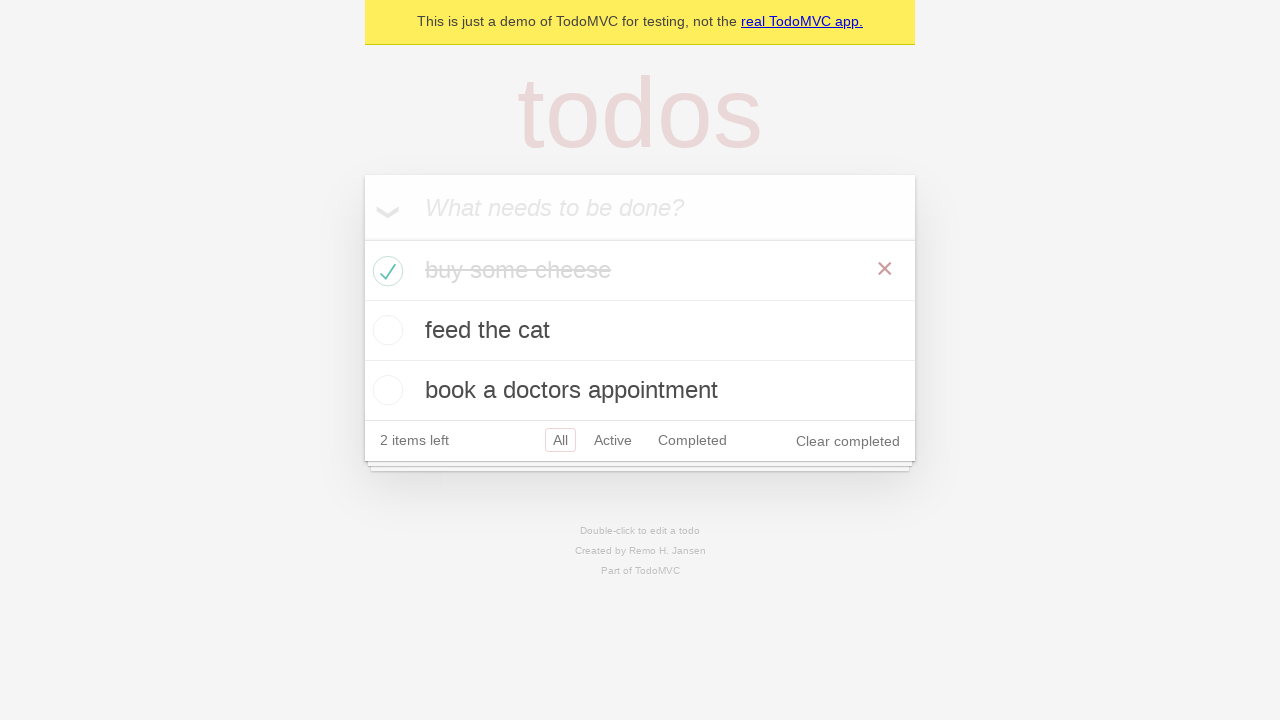